Tests browser alert handling by clicking a button to trigger a simple alert, accepting it, and verifying the result message is displayed

Starting URL: https://training-support.net/webelements/alerts

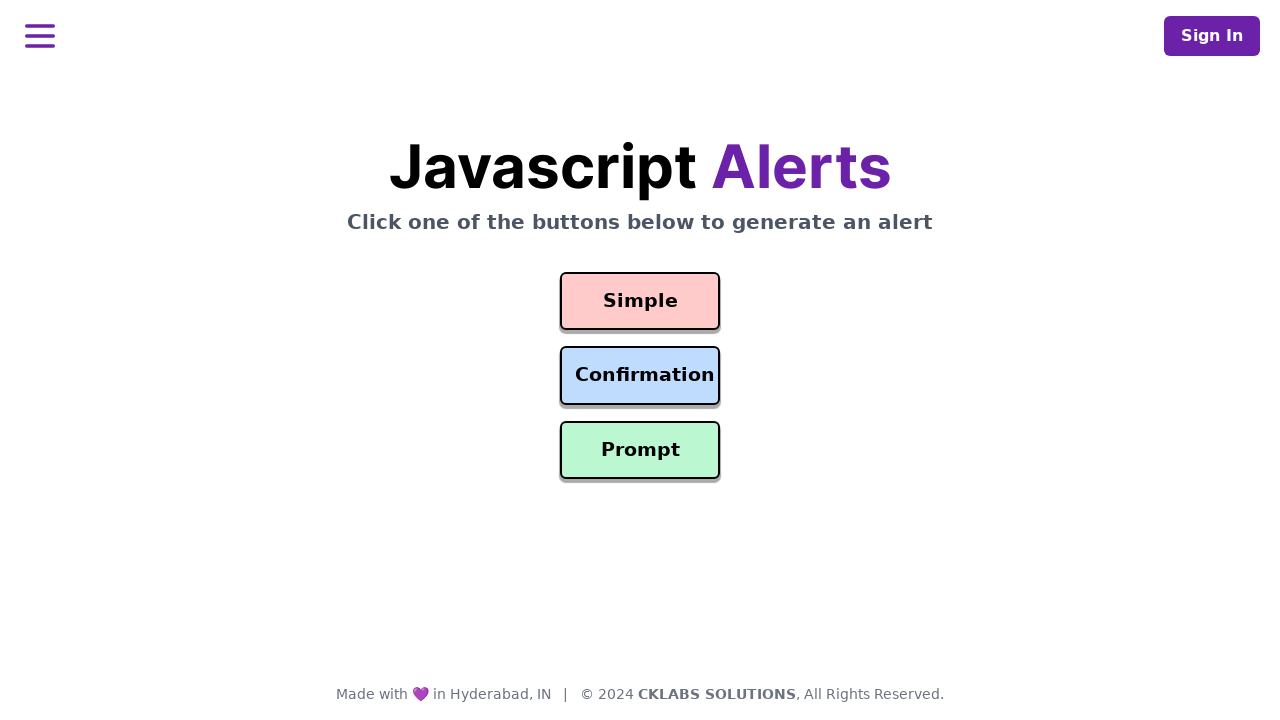

Set up dialog handler to automatically accept alerts
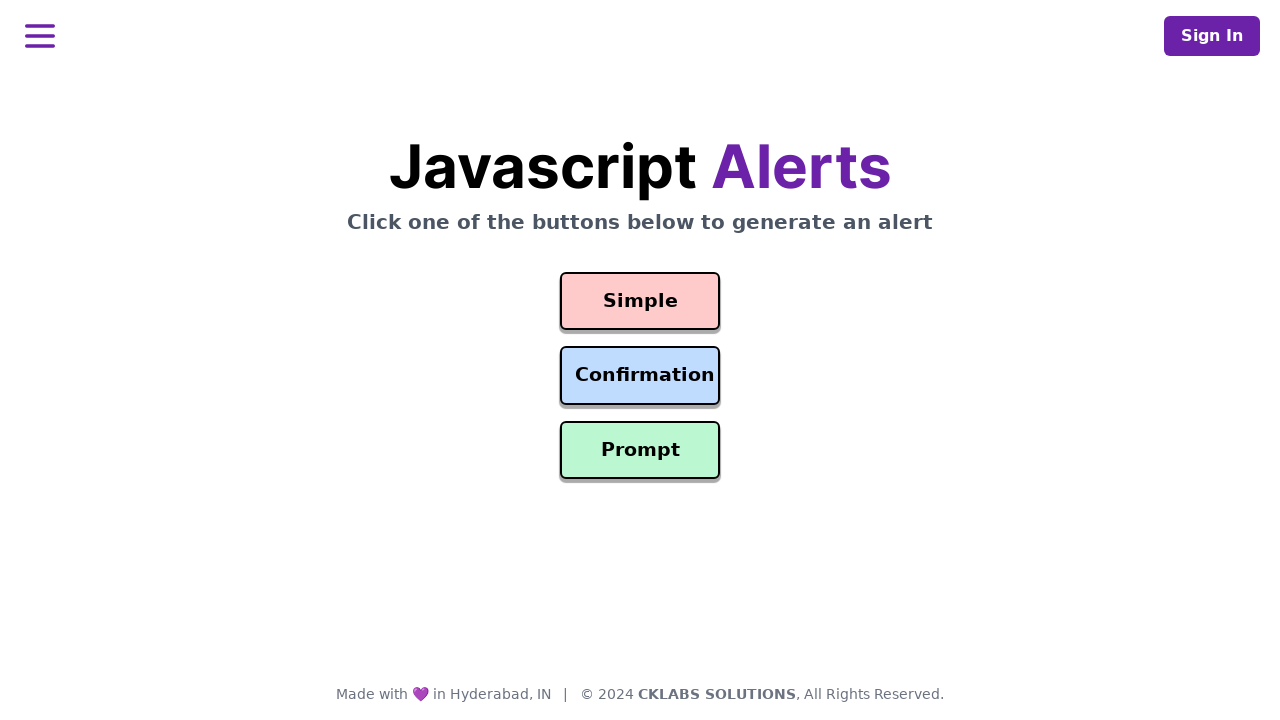

Clicked the simple alert button at (640, 301) on #simple
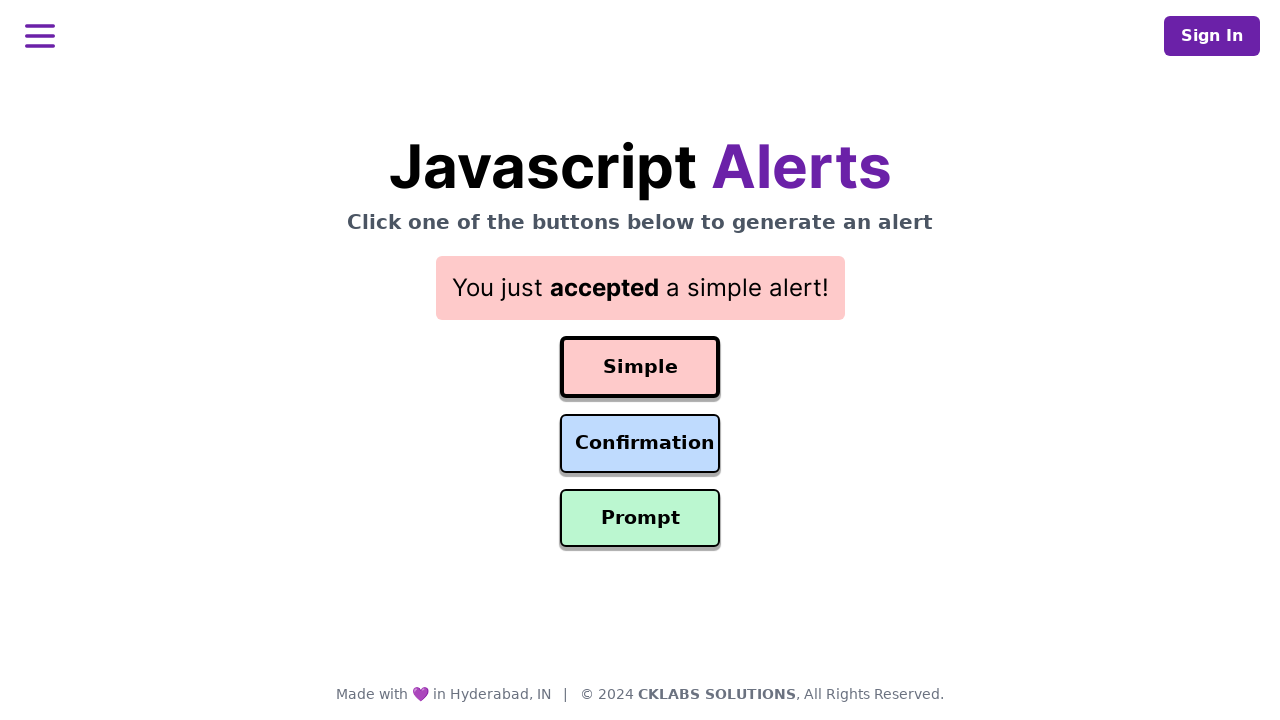

Result message displayed after accepting the alert
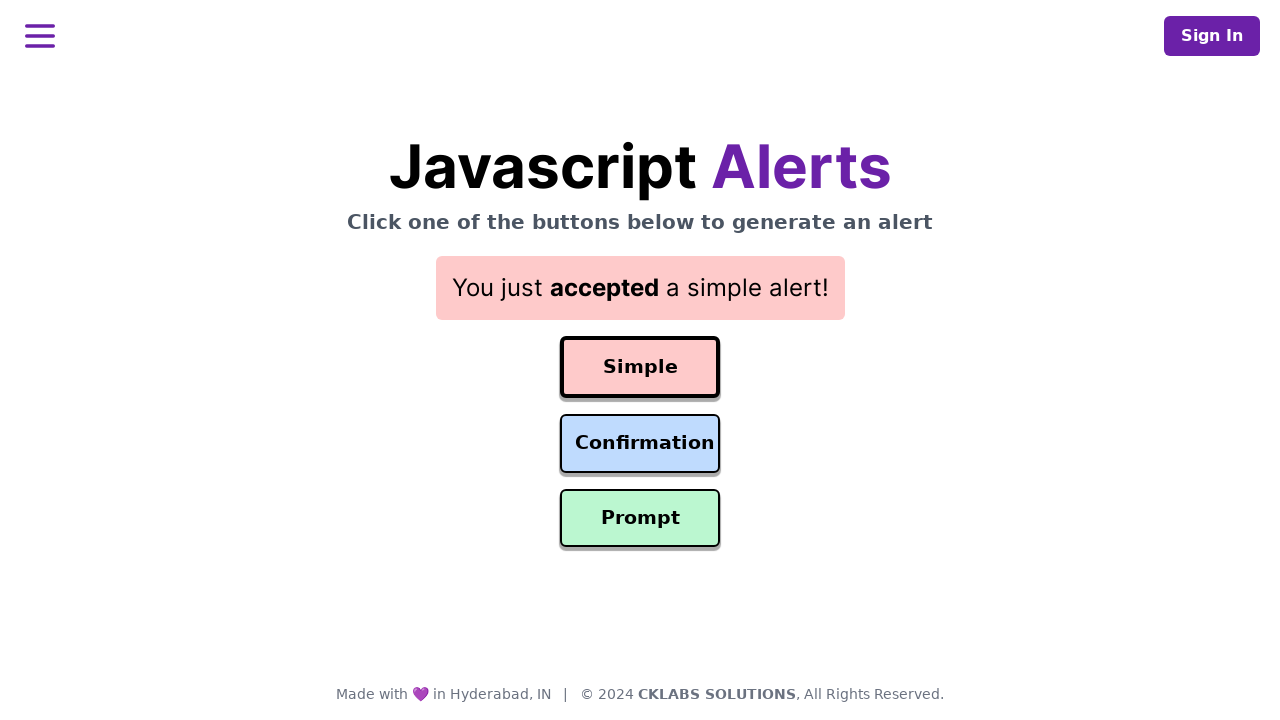

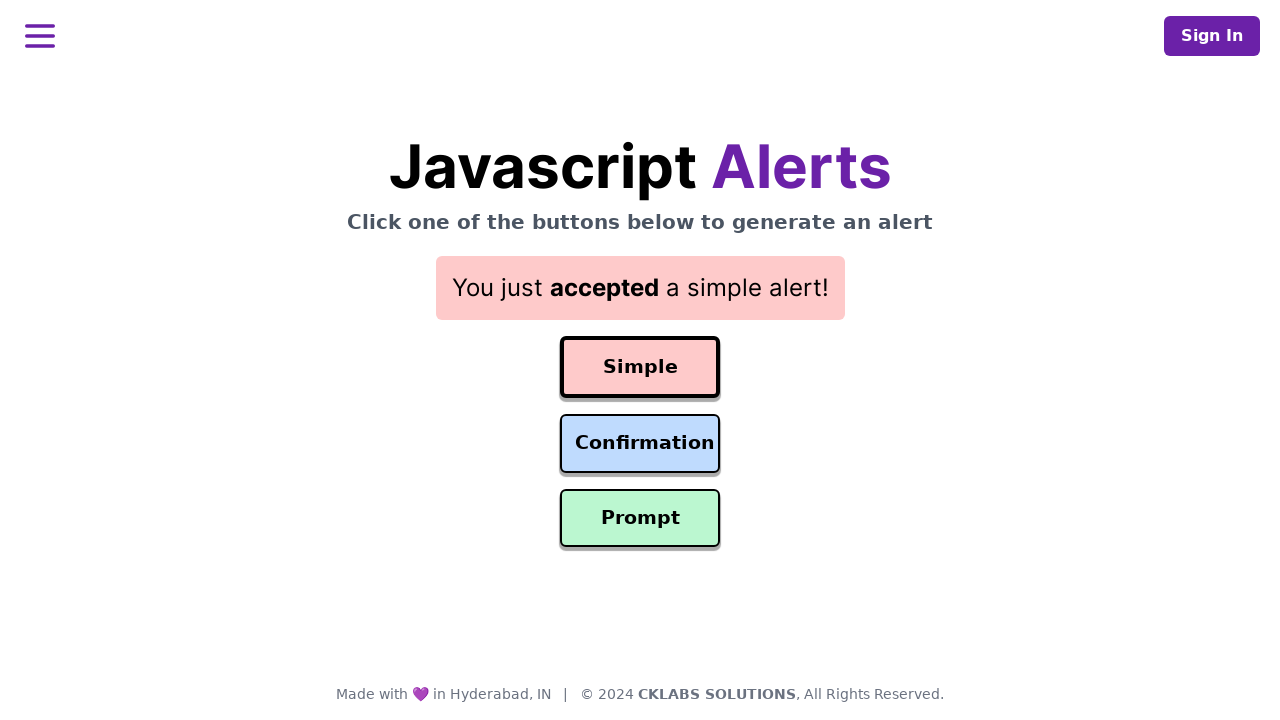